Tests salary input form by entering a salary amount and selecting hourly pay period

Starting URL: https://www.tax.service.gov.uk/estimate-paye-take-home-pay/your-pay

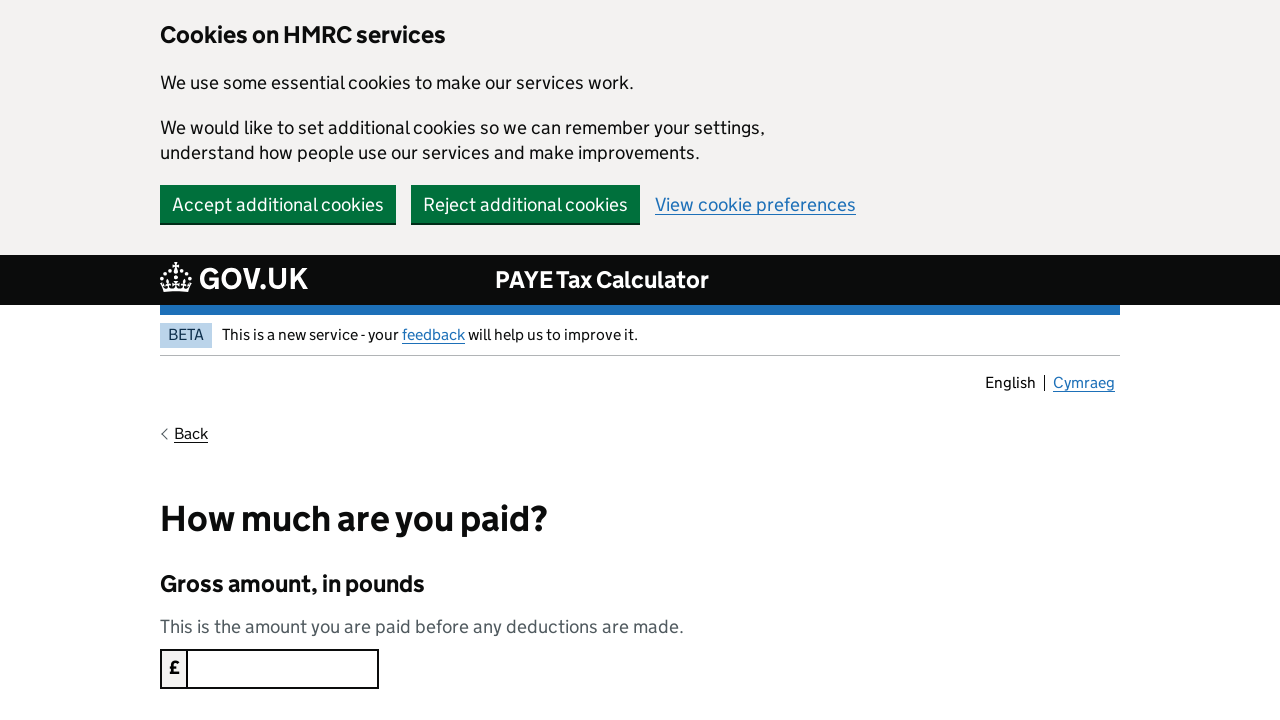

Entered salary amount of 25000 in the amount field on #amount
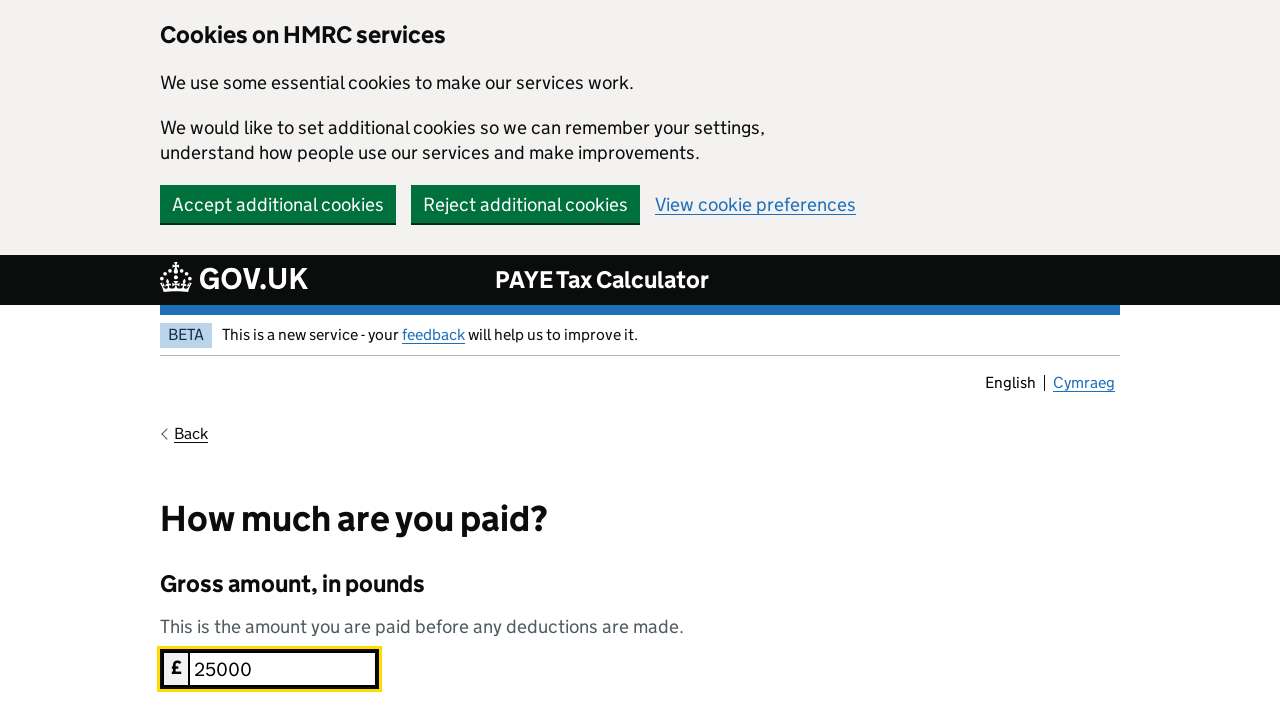

Selected hourly pay period option at (244, 360) on div:nth-child(1) > label
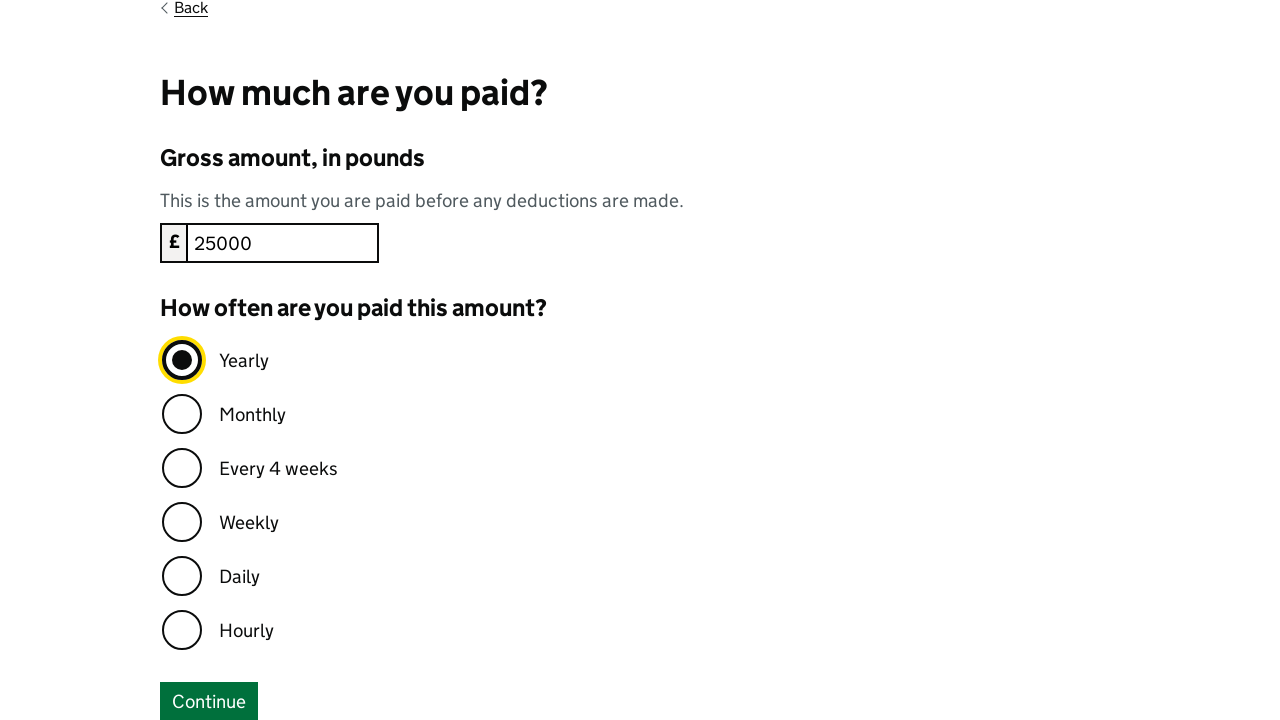

Clicked continue button to proceed at (209, 701) on #button-continue
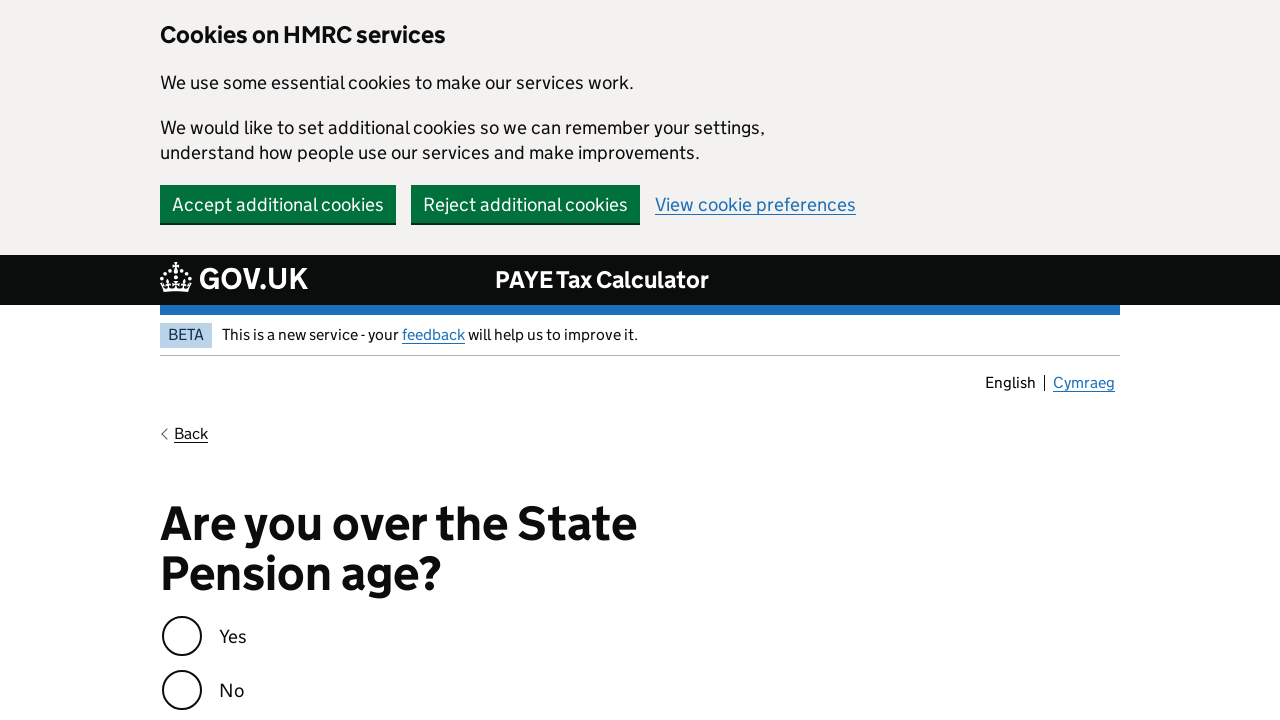

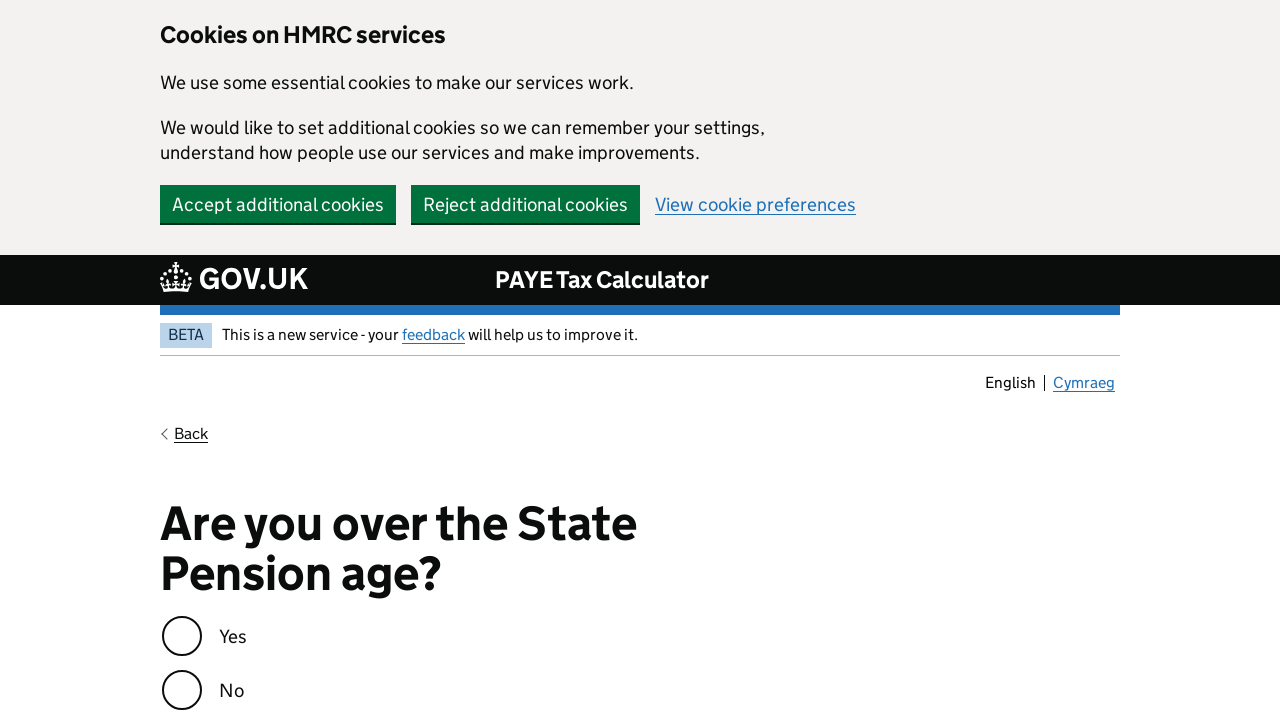